Tests a data types form by filling in various fields (first name, last name, address, city, country, job position, company) while leaving some fields empty (zip code, email, phone), then submits the form to verify validation behavior.

Starting URL: https://bonigarcia.dev/selenium-webdriver-java/data-types.html

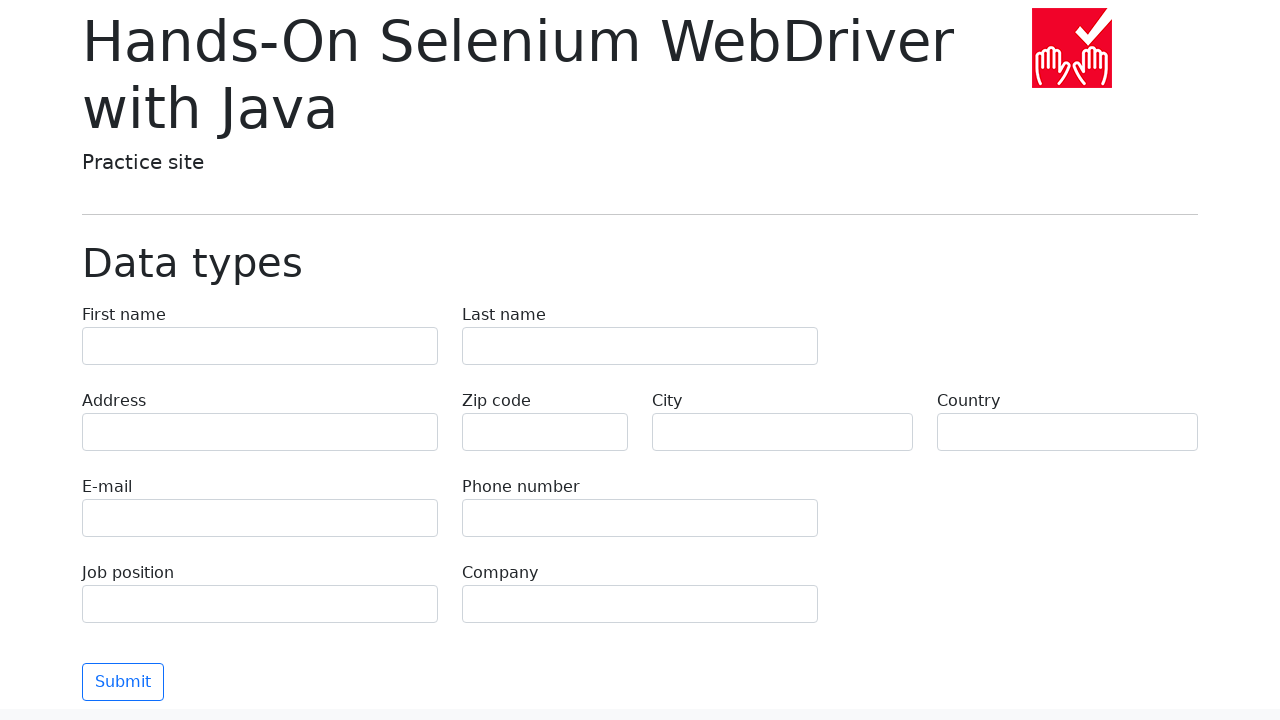

Filled first name field with 'Иван' on input[name='first-name']
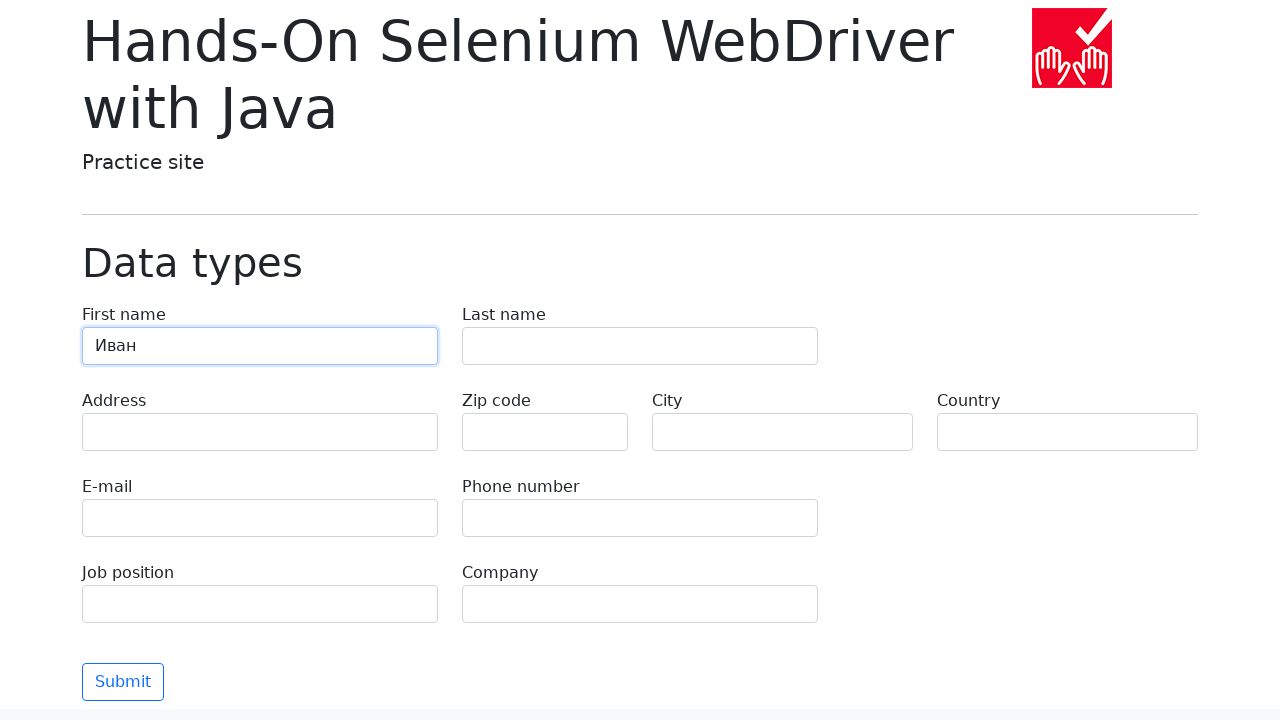

Filled last name field with 'Петров' on input[name='last-name']
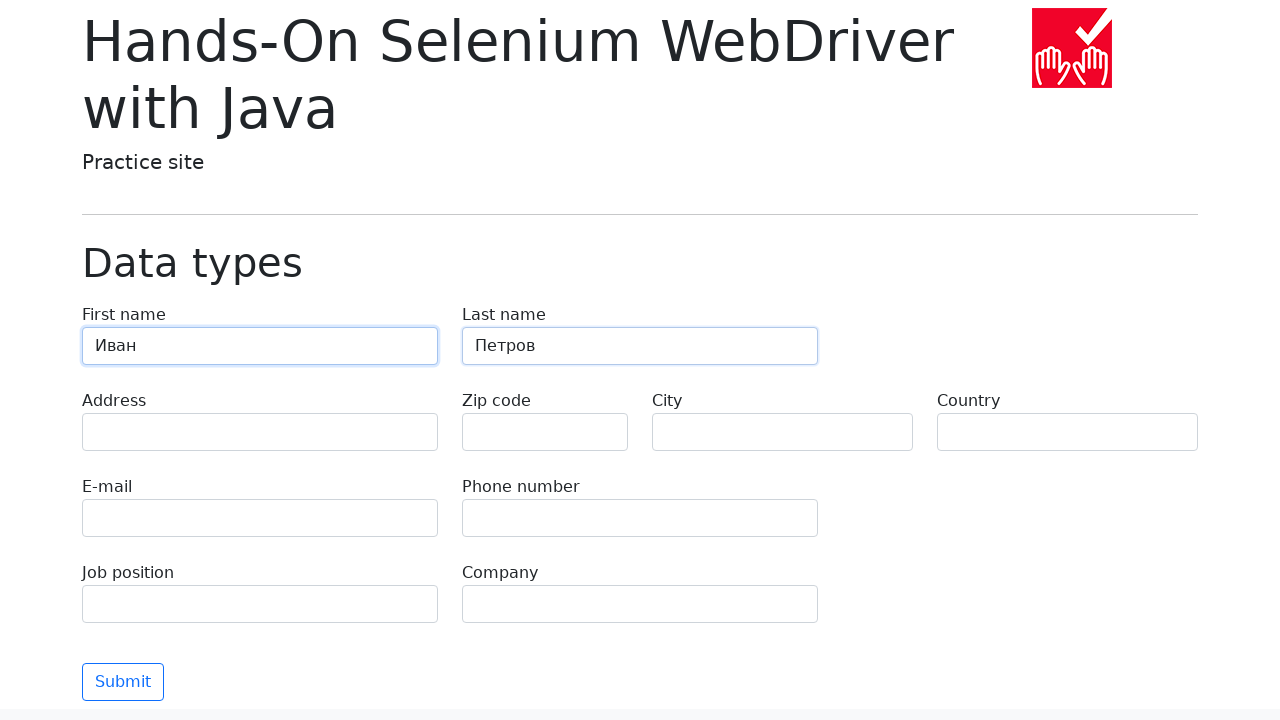

Filled address field with 'Ленина, 55-3' on input[name='address']
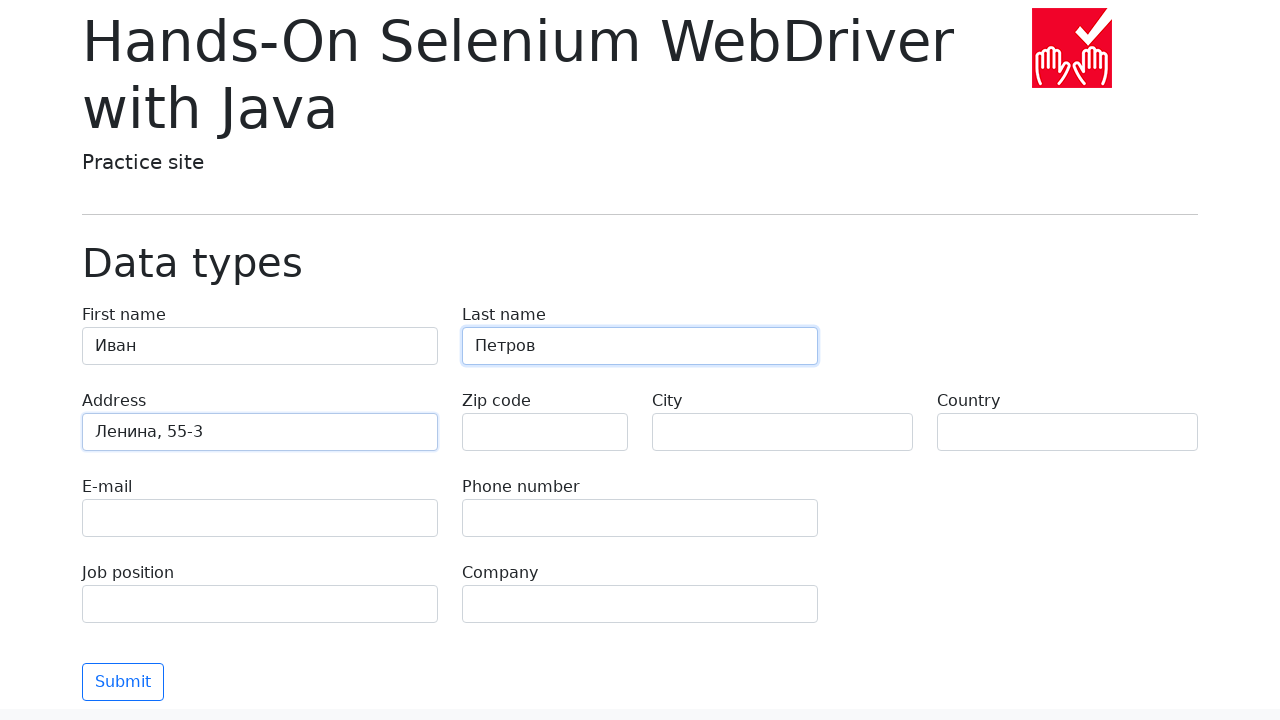

Filled city field with 'Москва' on input[name='city']
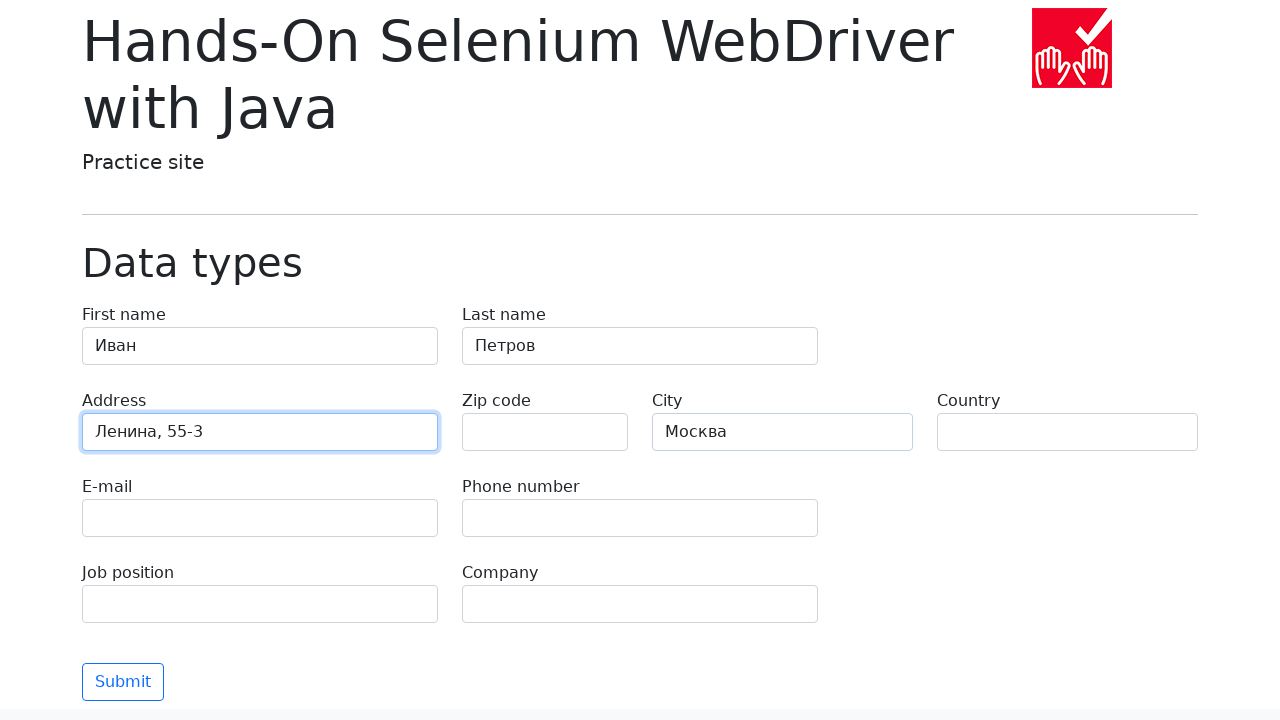

Filled country field with 'Россия' on input[name='country']
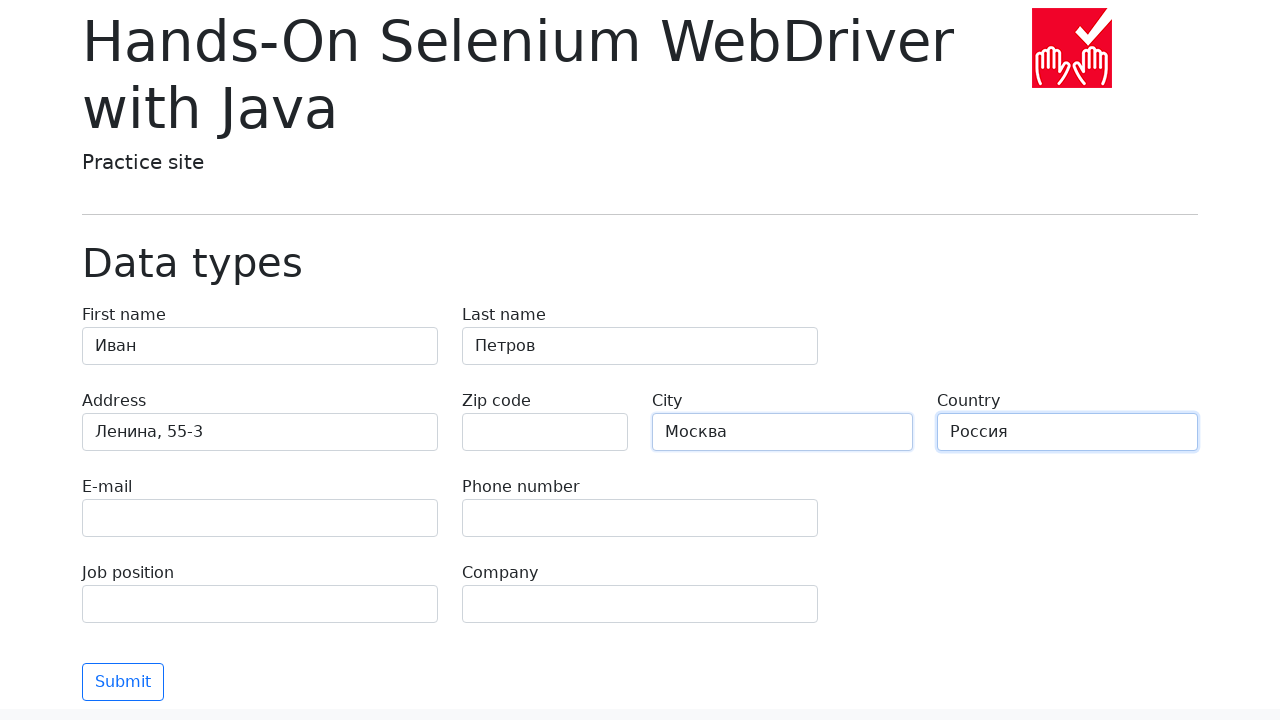

Filled job position field with 'QA' on input[name='job-position']
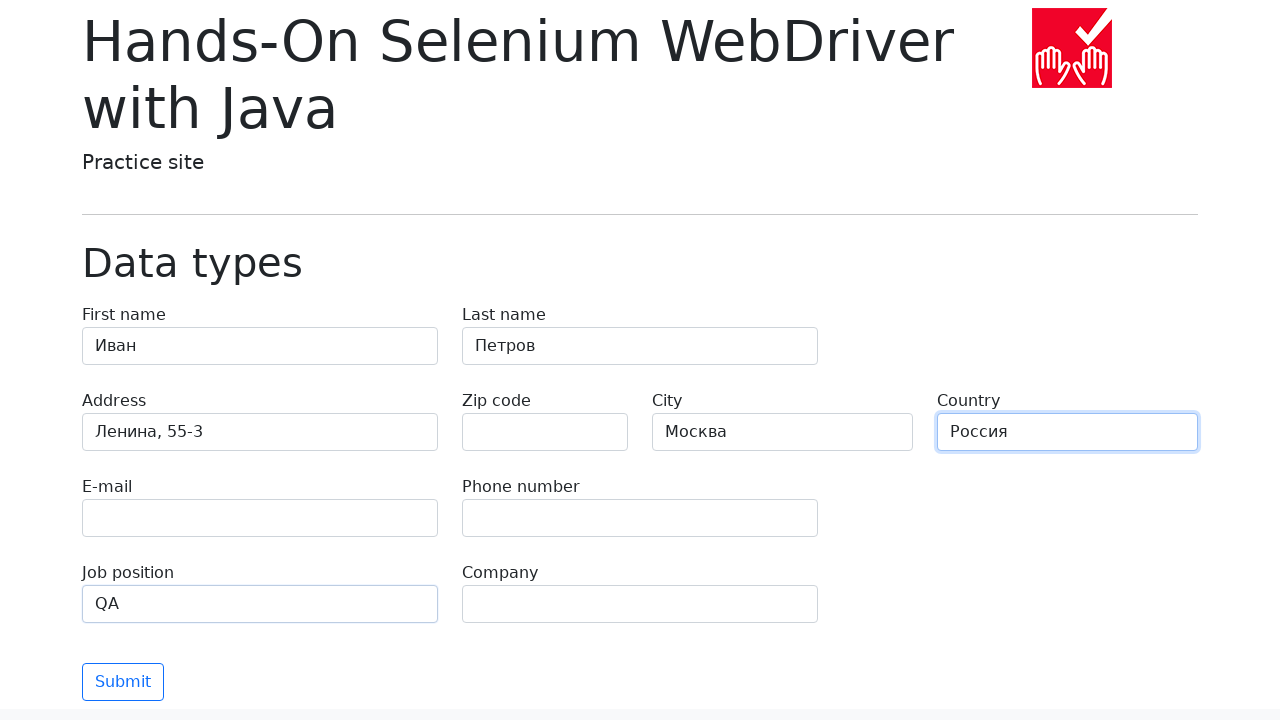

Filled company field with 'Merion' on input[name='company']
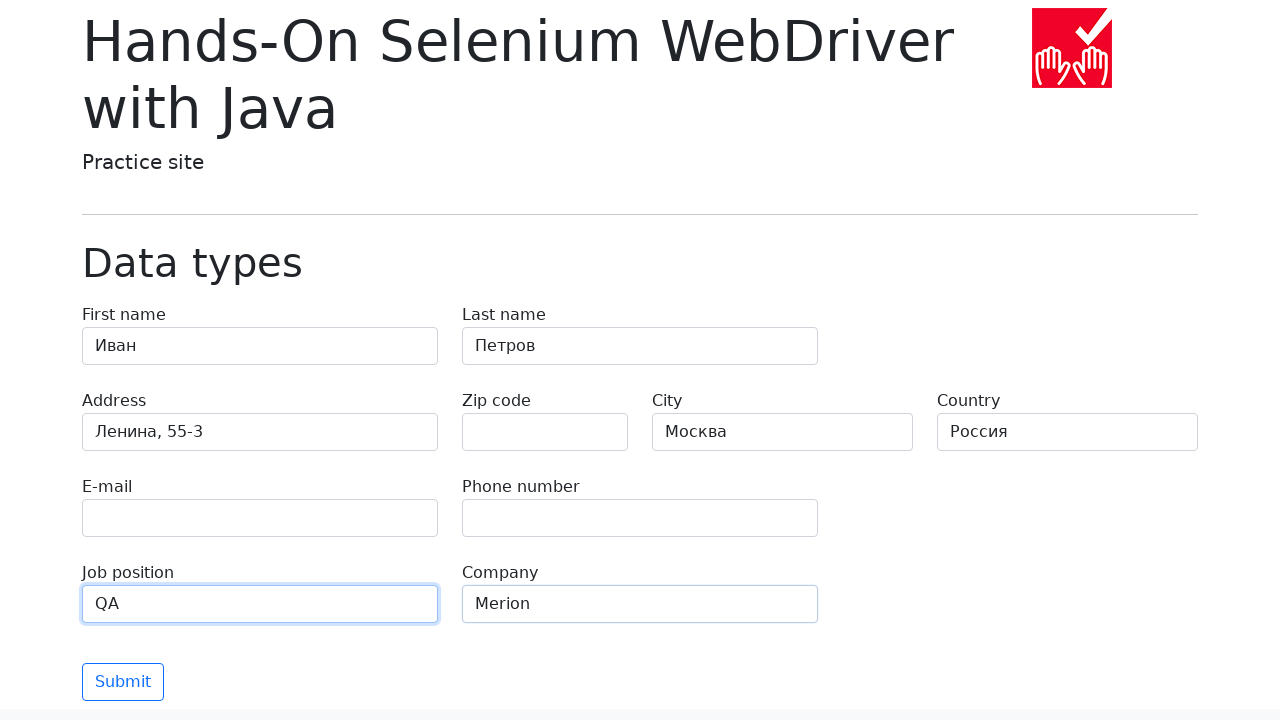

Clicked submit button to submit the form at (123, 682) on .btn-outline-primary
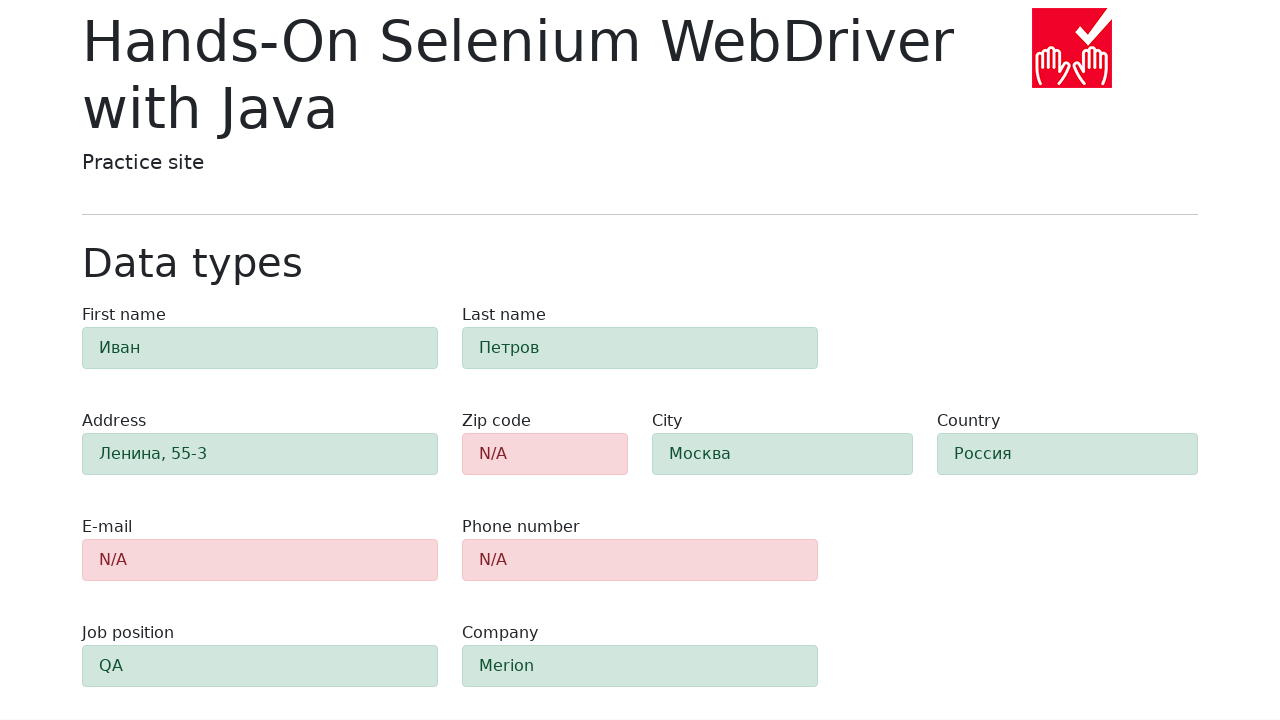

Form validation completed and zip code field is visible
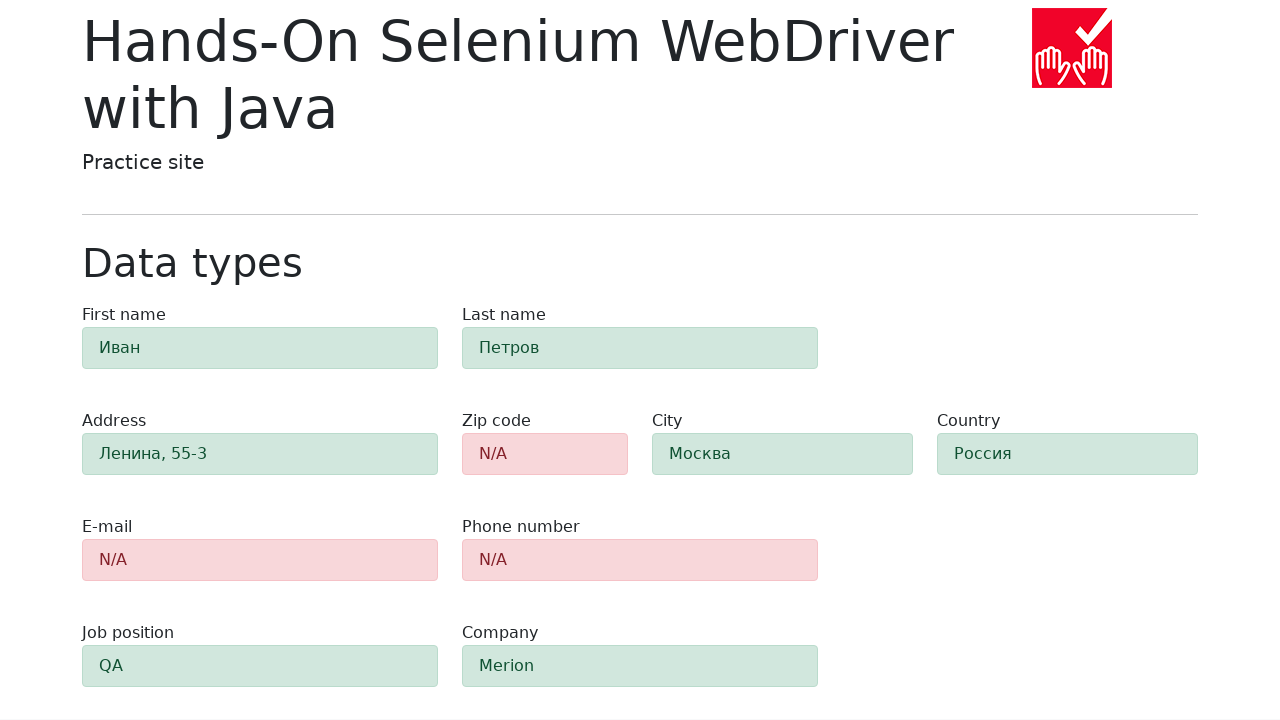

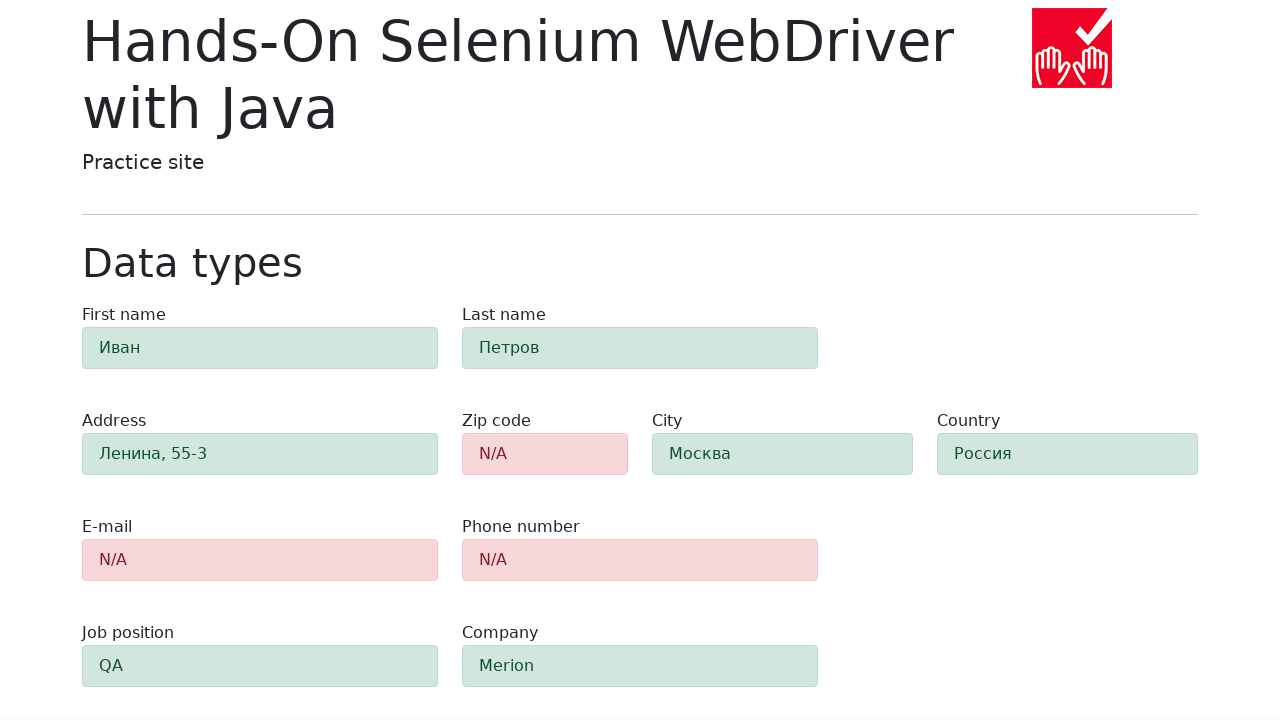